Tests various scroll actions on a webpage including vertical and horizontal scrolling, and scrolling to the bottom of the page

Starting URL: http://www.leafground.com/

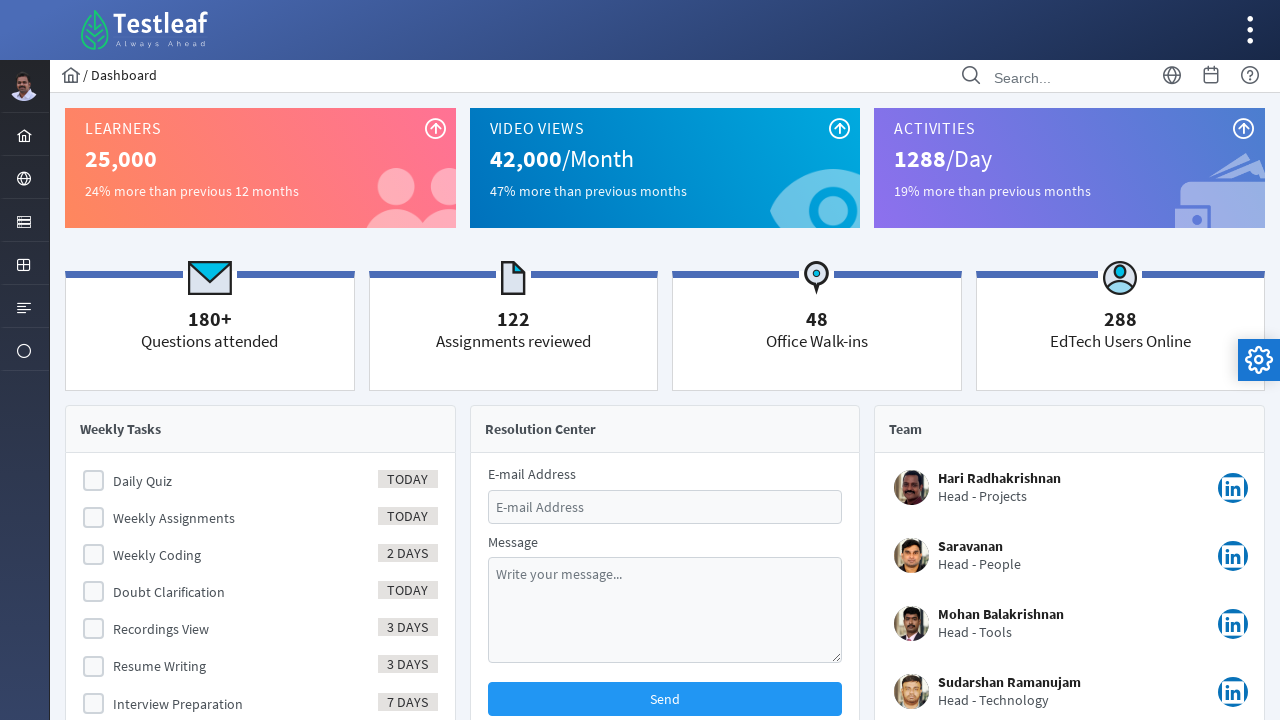

Scrolled down vertically by 750 pixels
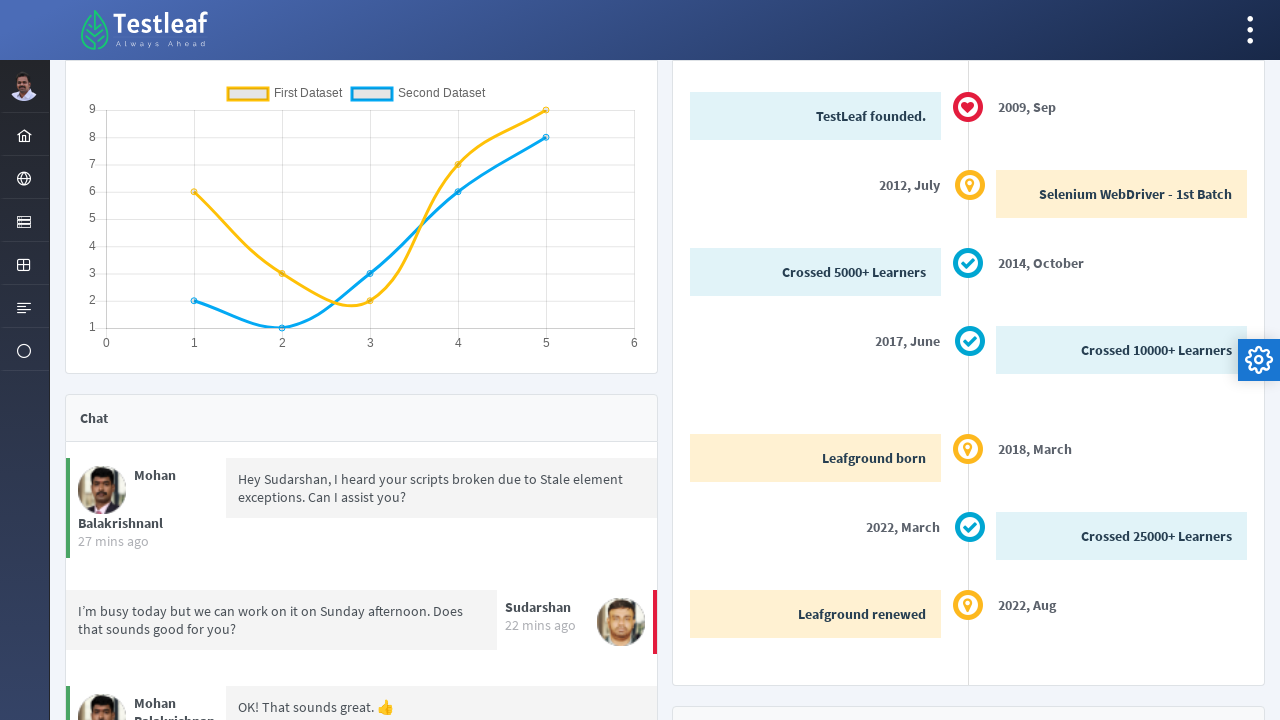

Waited 2 seconds for scroll effect
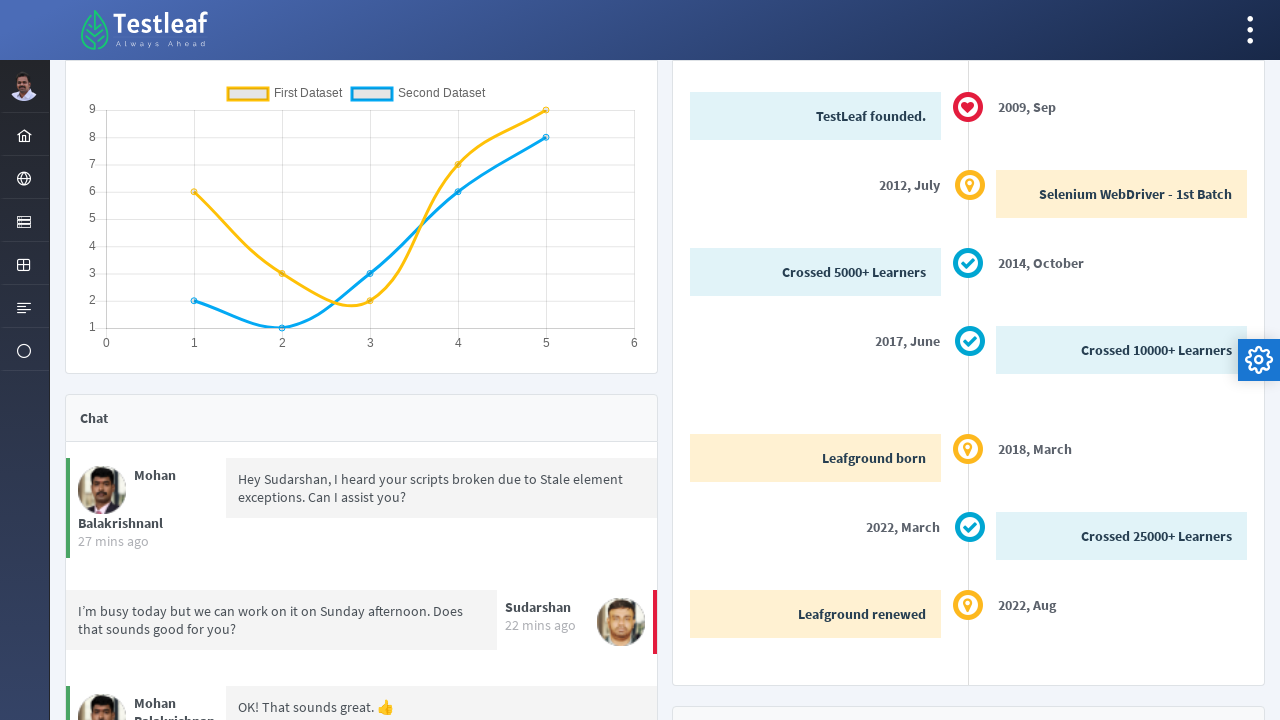

Scrolled up vertically by 750 pixels
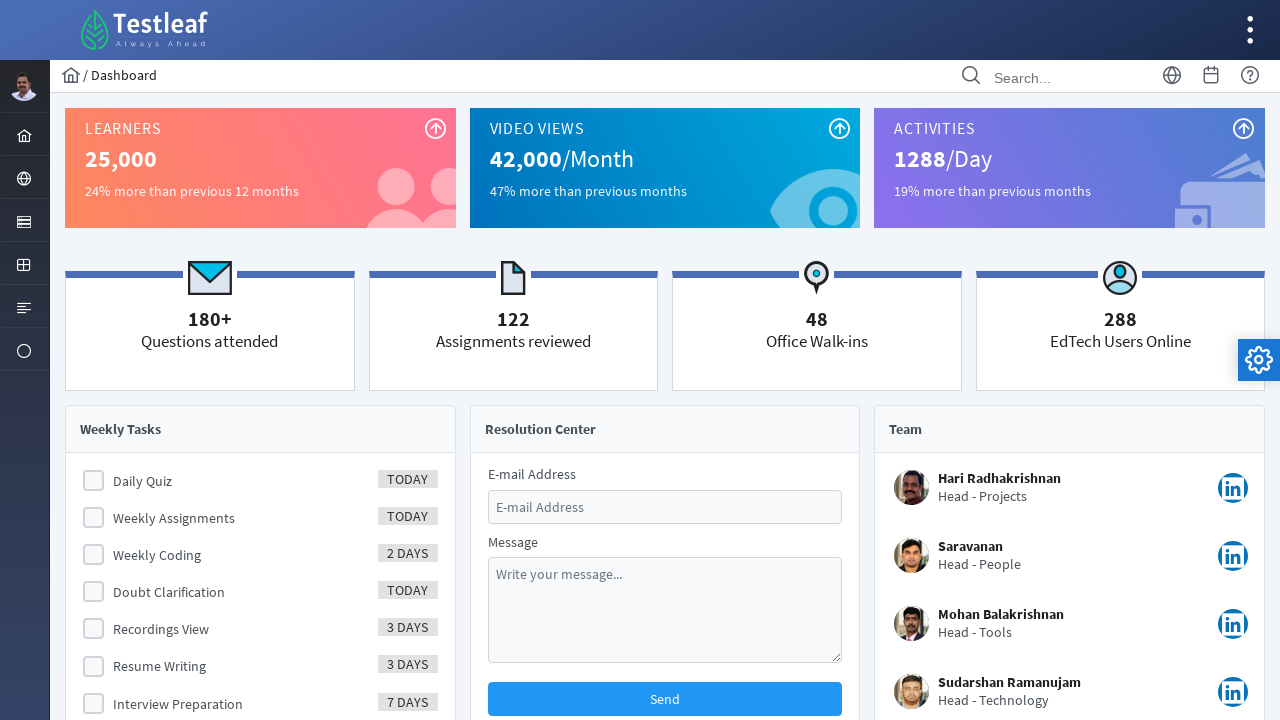

Waited 2 seconds for scroll effect
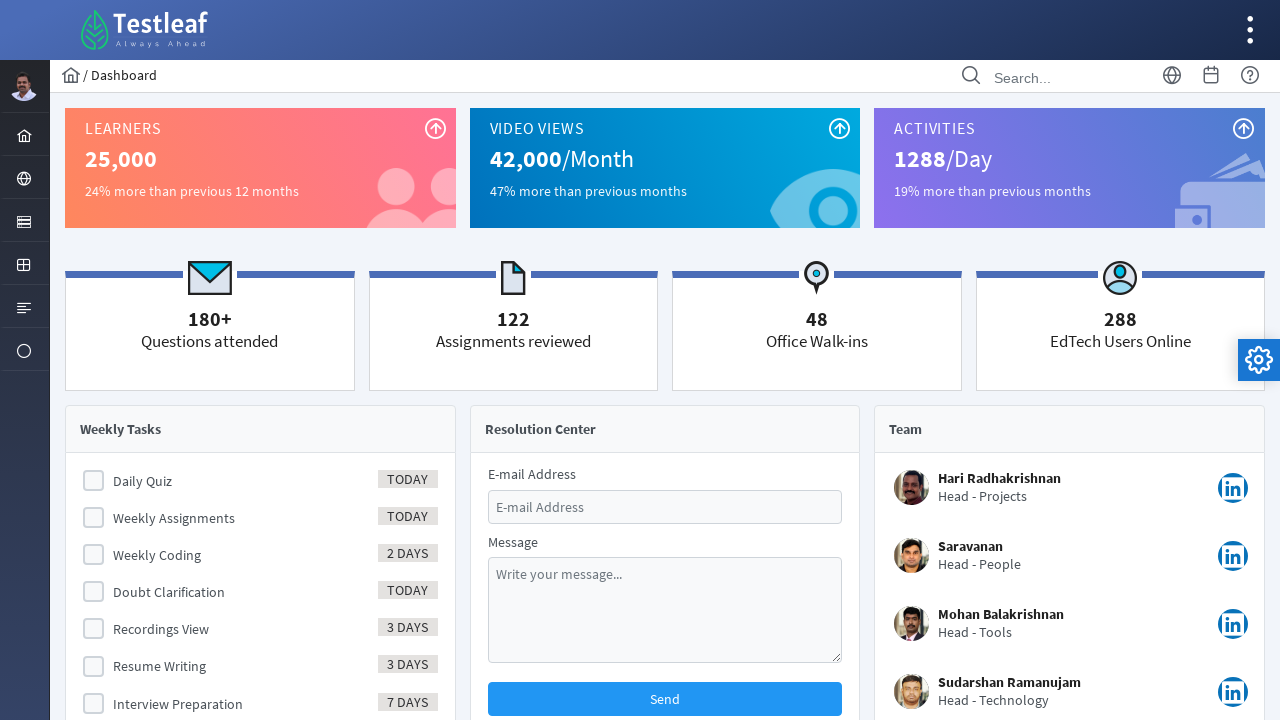

Scrolled right horizontally by 750 pixels
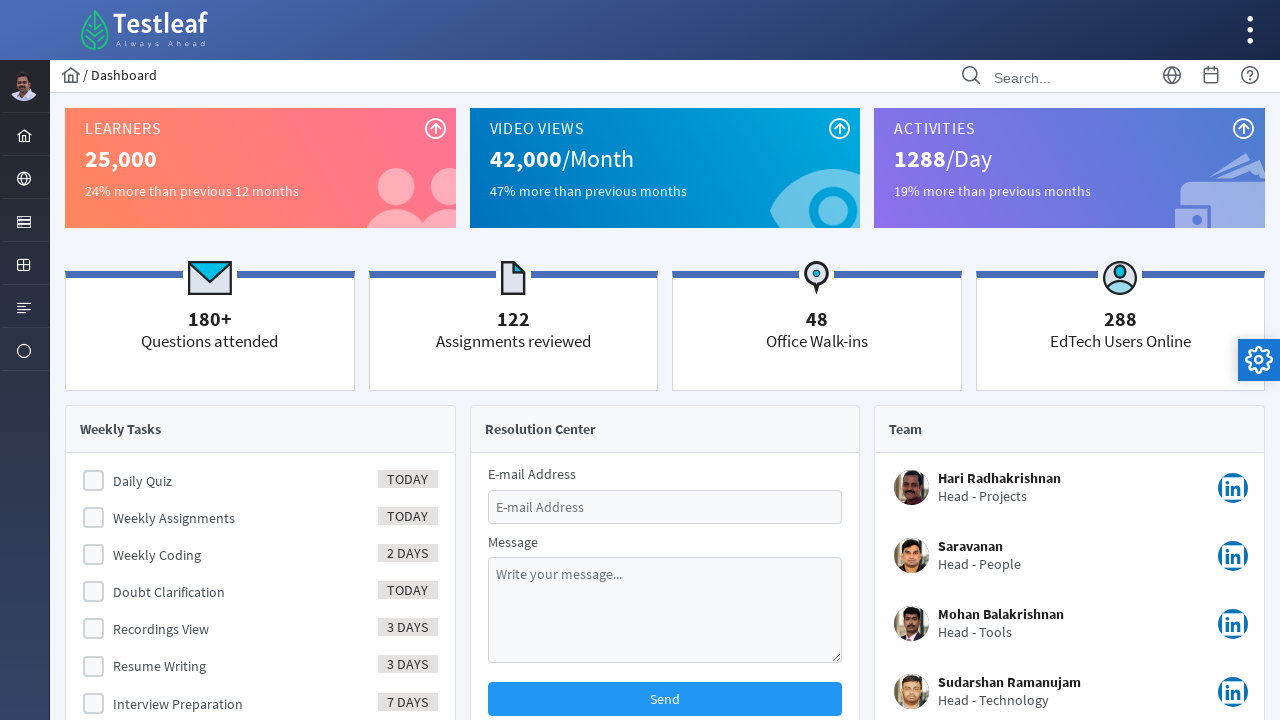

Waited 2 seconds for scroll effect
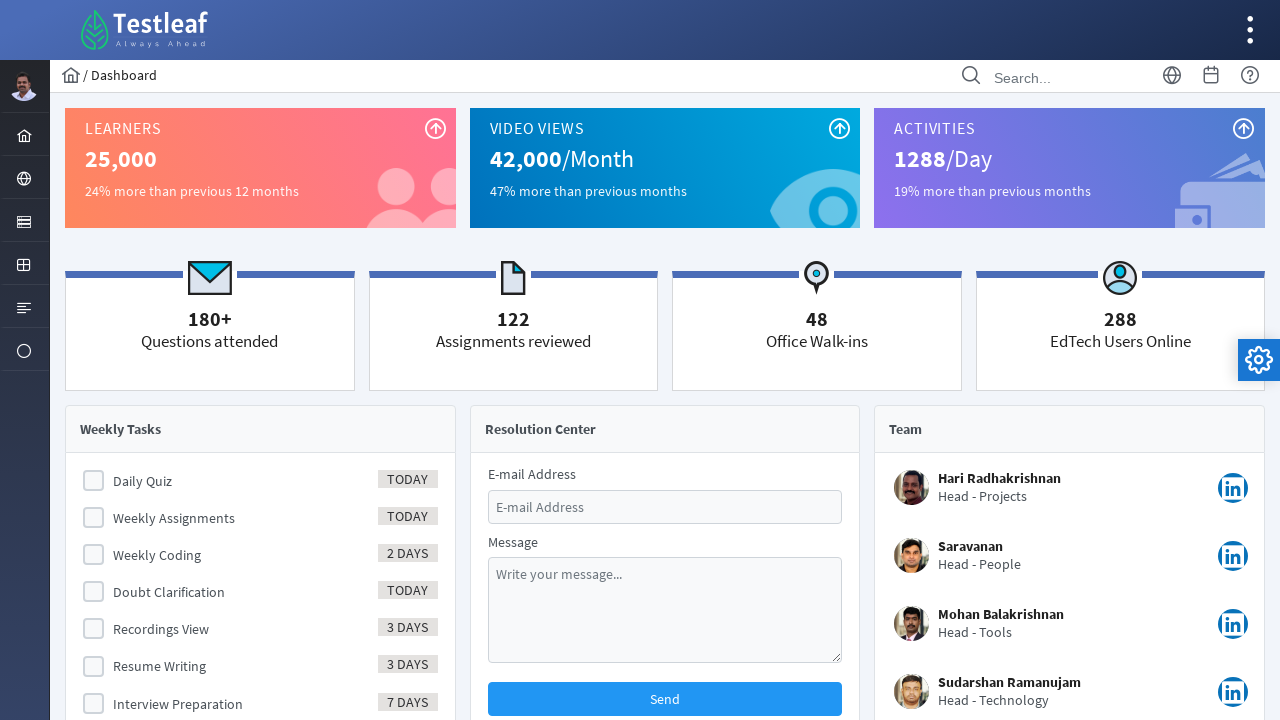

Scrolled left horizontally by 750 pixels
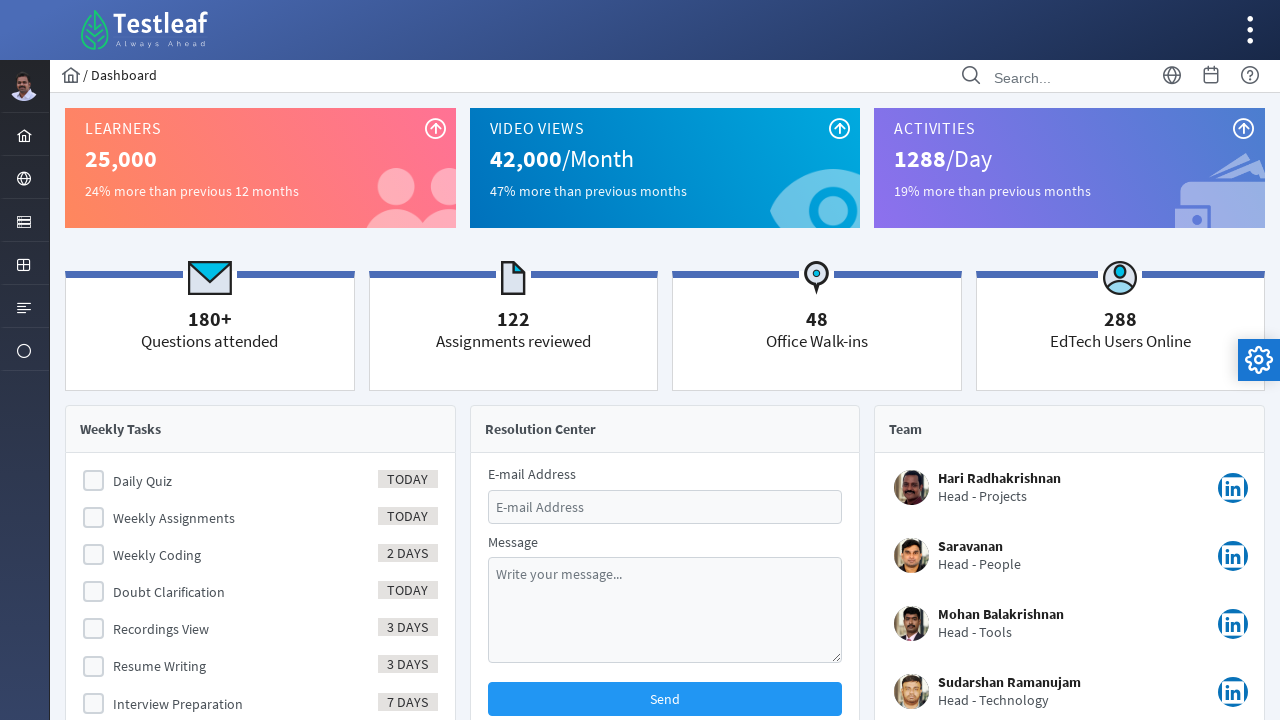

Scrolled to the bottom of the page
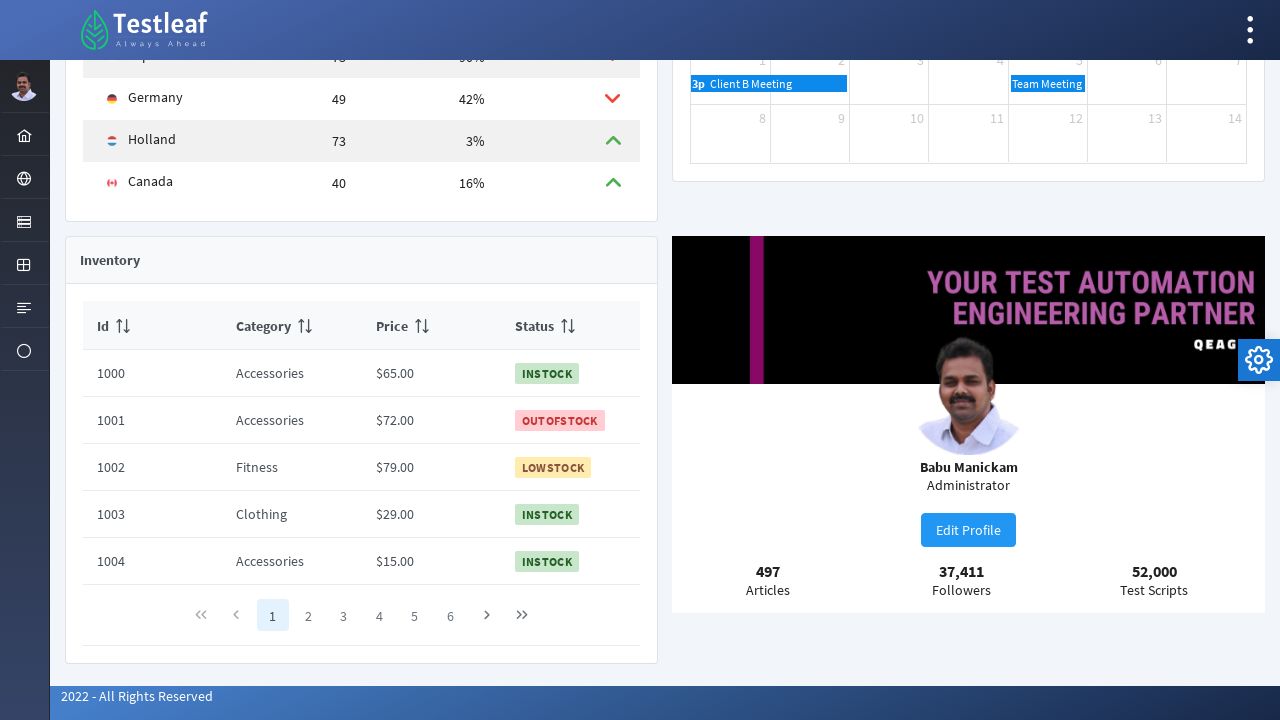

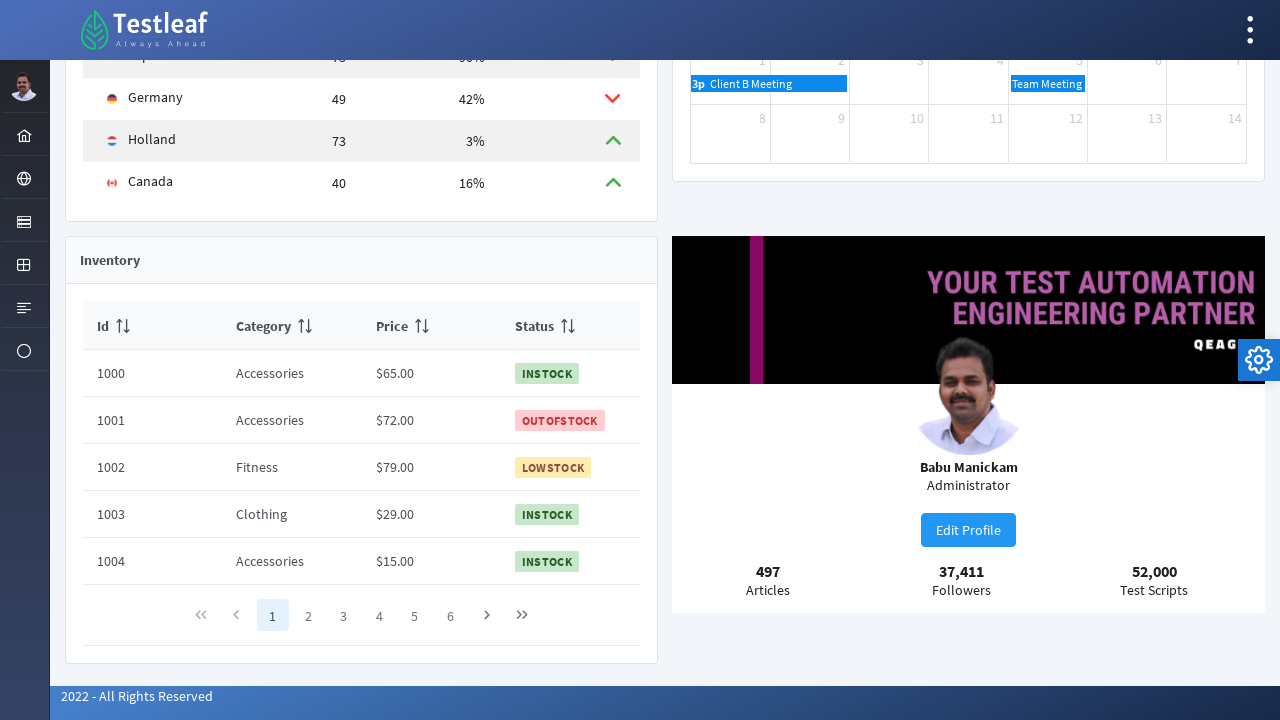